Tests the jQuery UI resizable widget by switching to the demo iframe and performing a drag-and-drop action to resize the resizable element by 50 pixels in both x and y directions.

Starting URL: https://jqueryui.com/resizable/

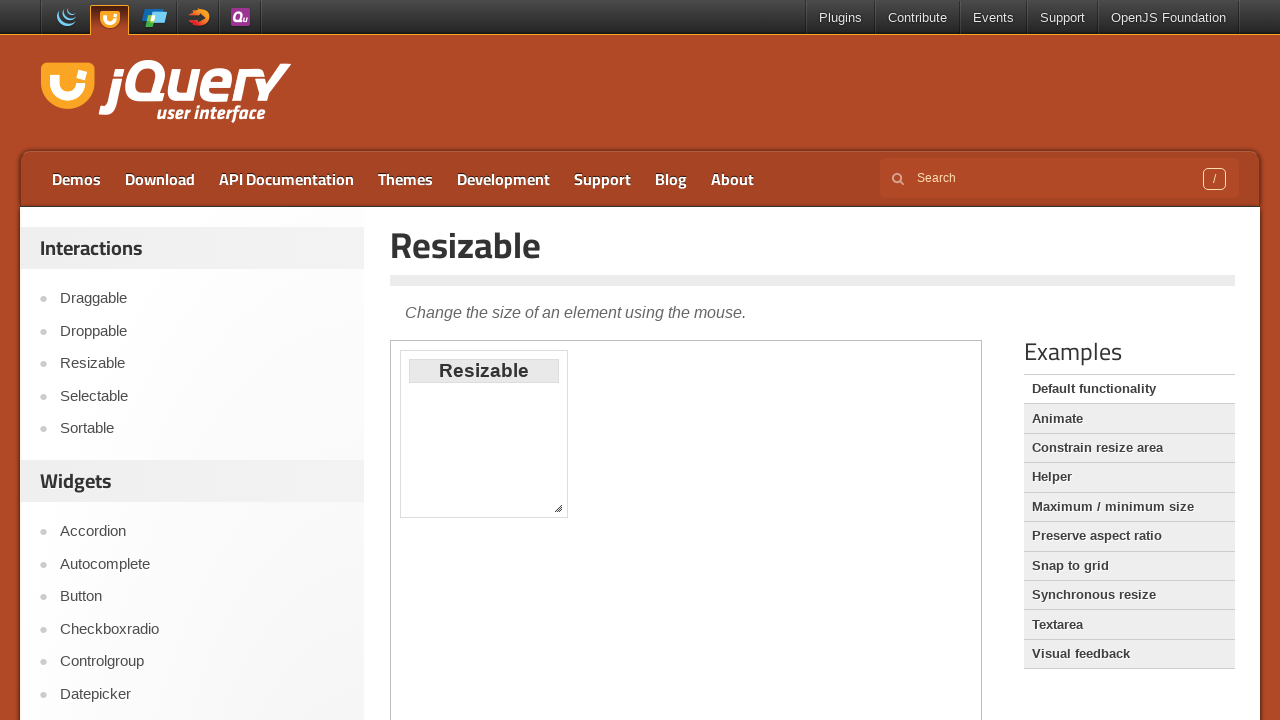

Located the demo iframe
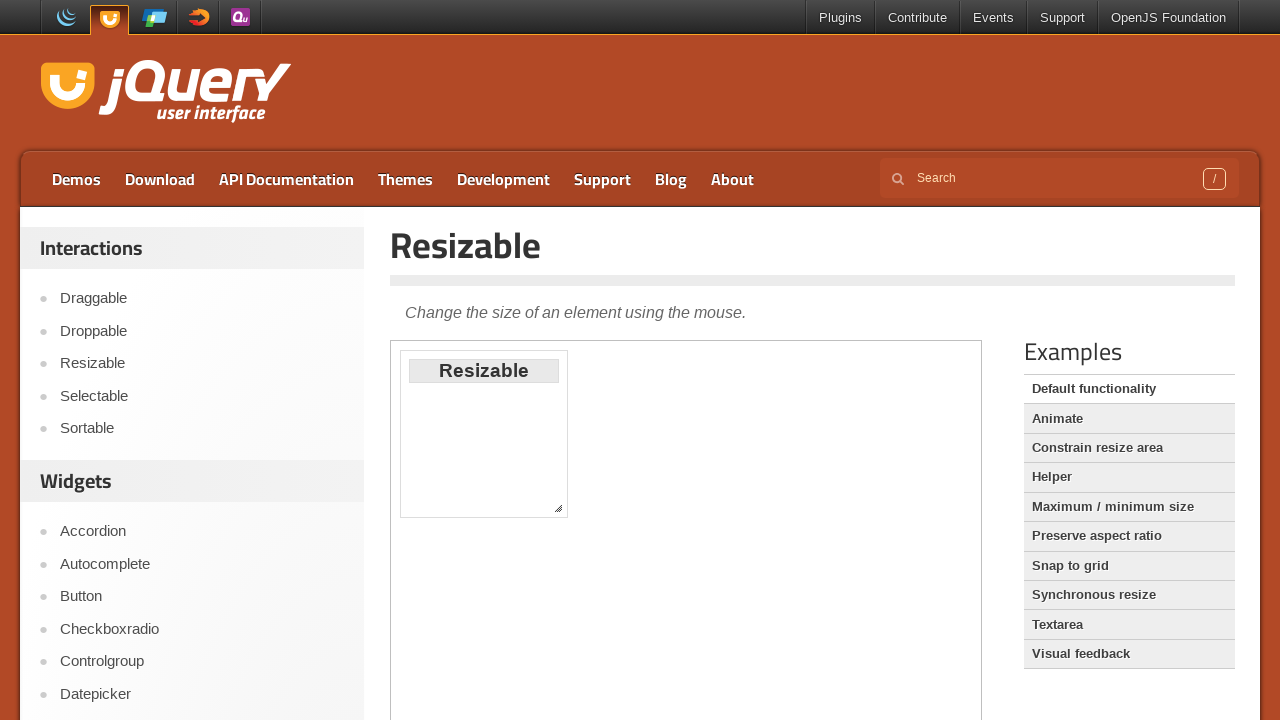

Located the resizable element within iframe
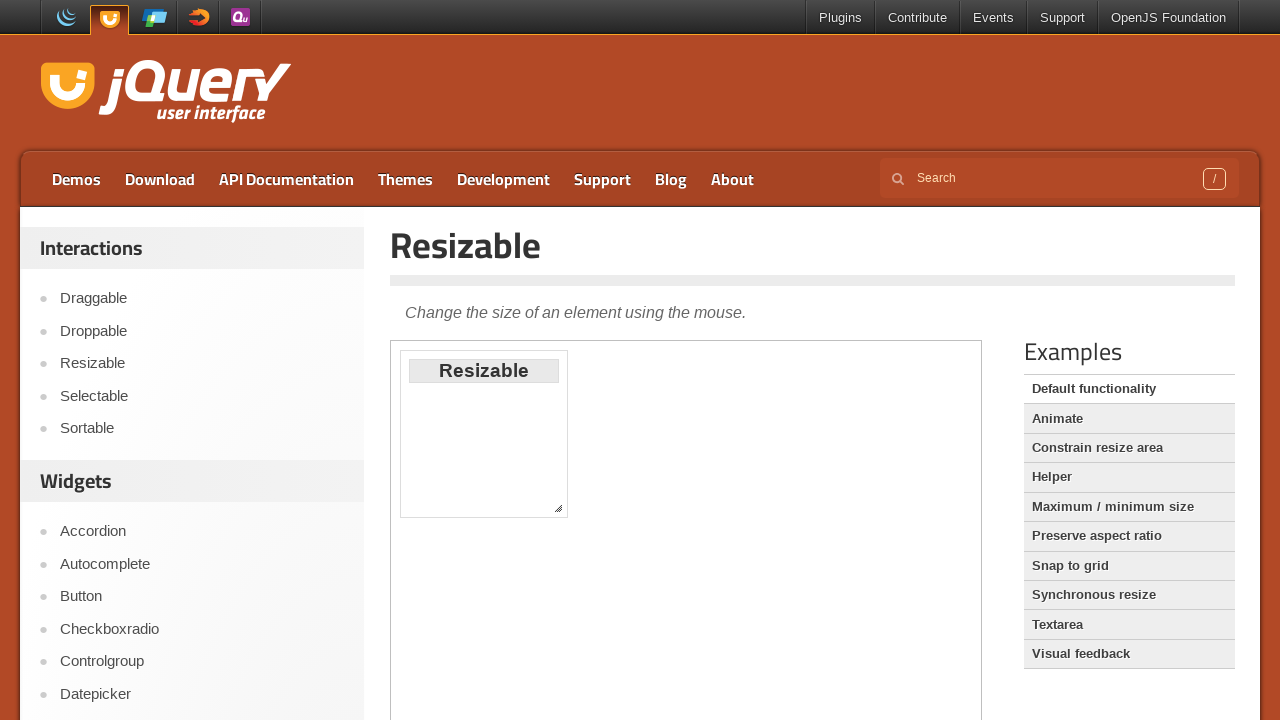

Resizable element is now visible
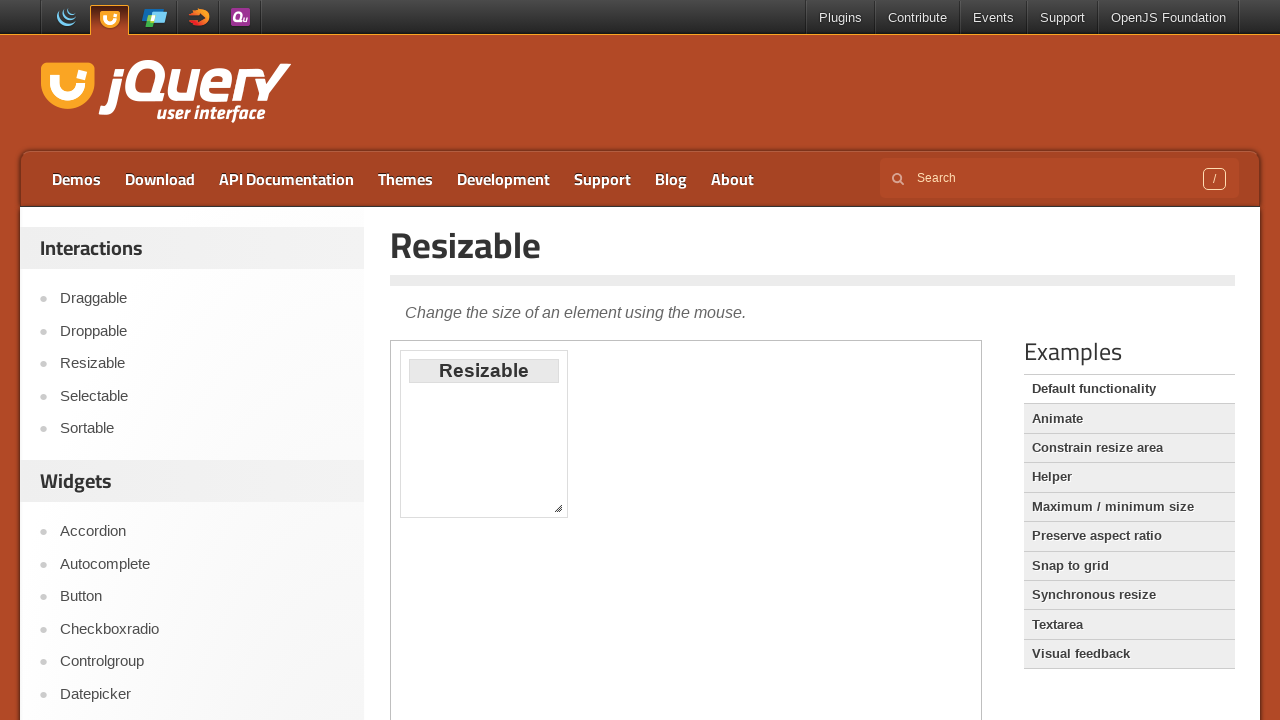

Retrieved bounding box of resizable element
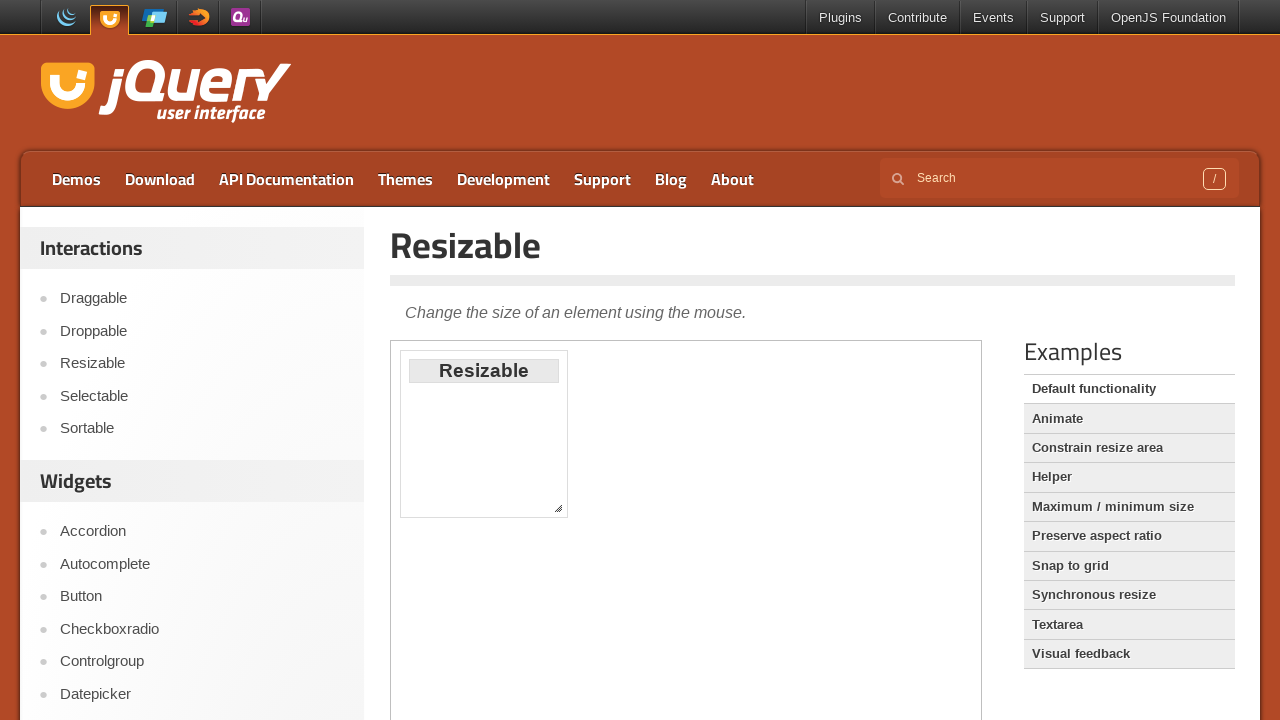

Moved mouse to resize handle at bottom-right corner at (563, 513)
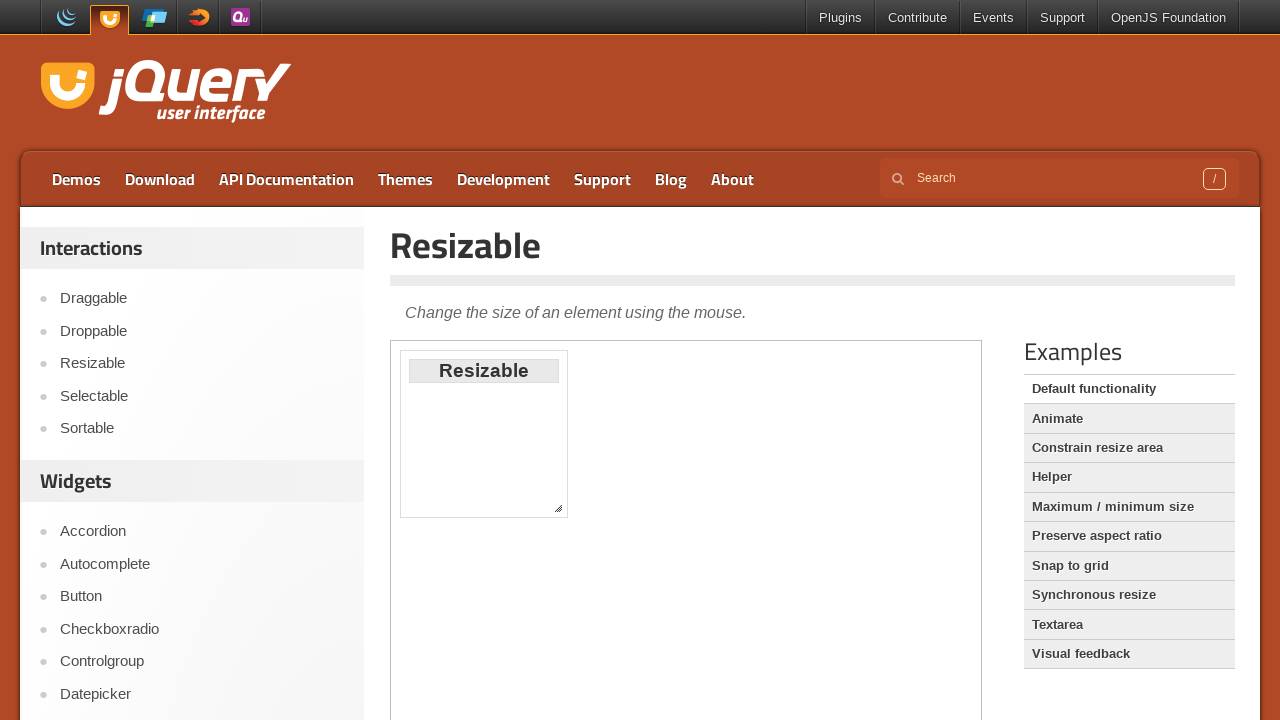

Pressed mouse button down on resize handle at (563, 513)
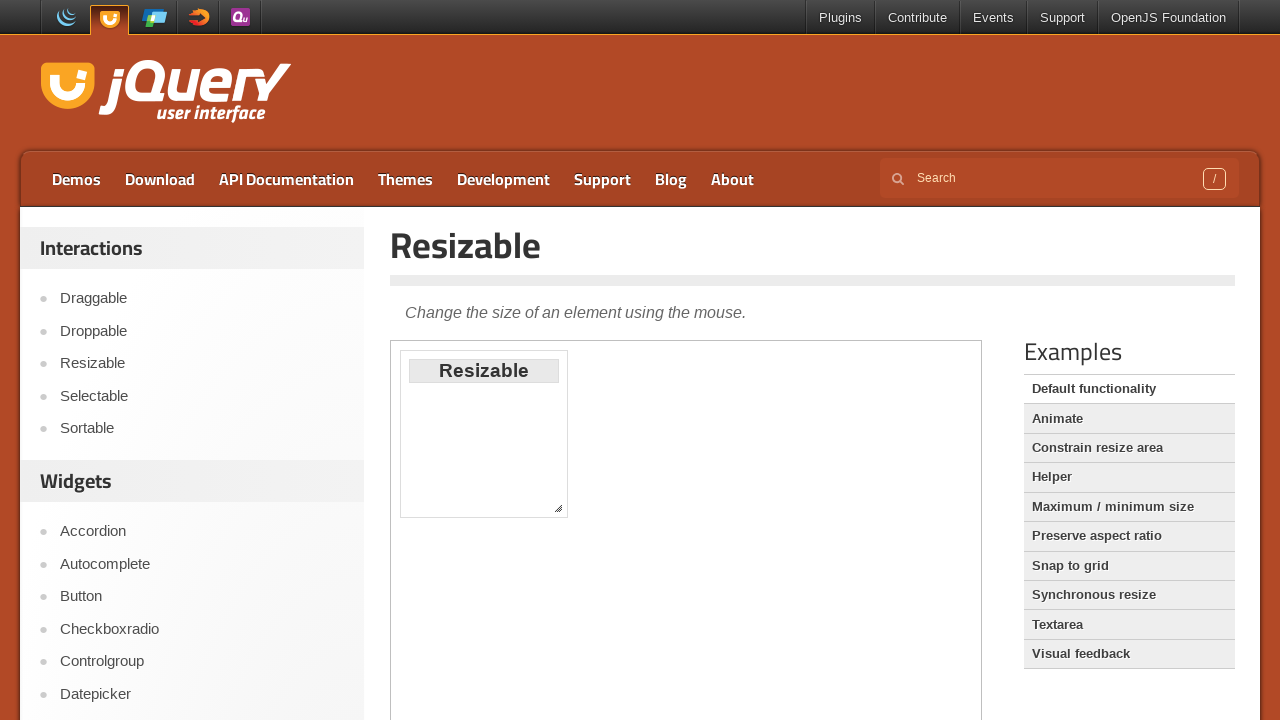

Dragged resize handle 50 pixels right and 50 pixels down at (613, 563)
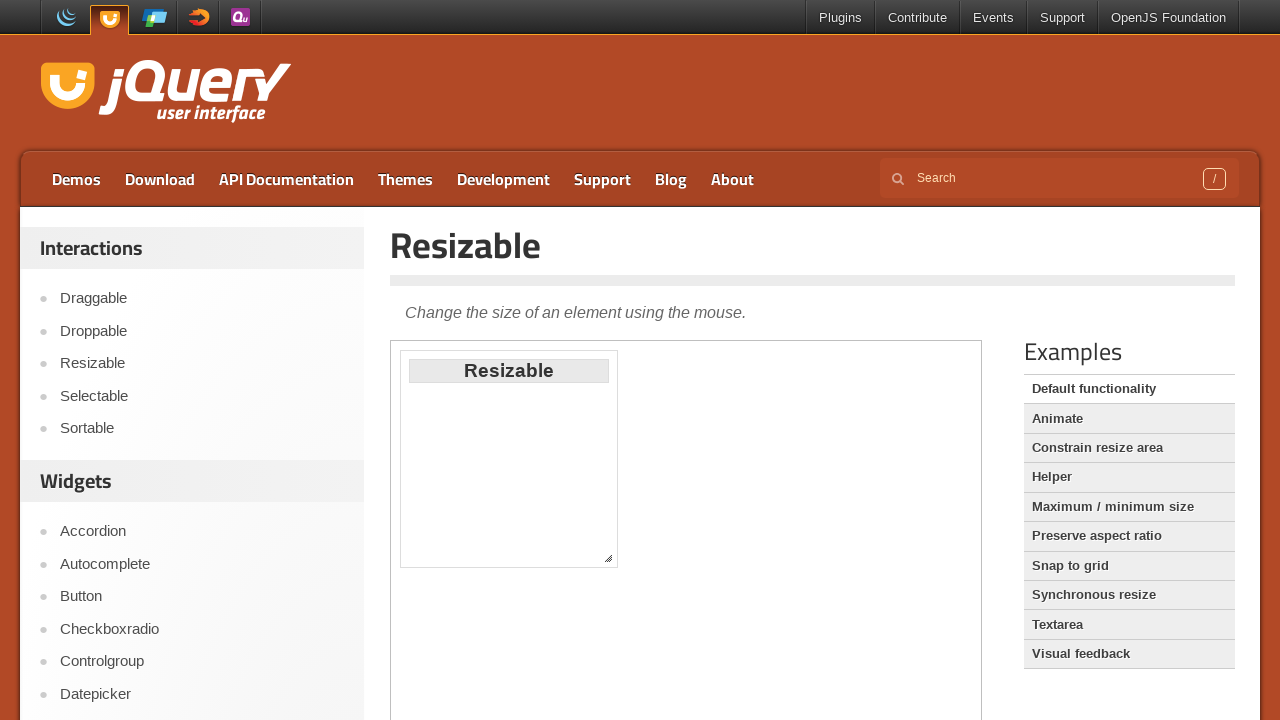

Released mouse button to complete resize operation at (613, 563)
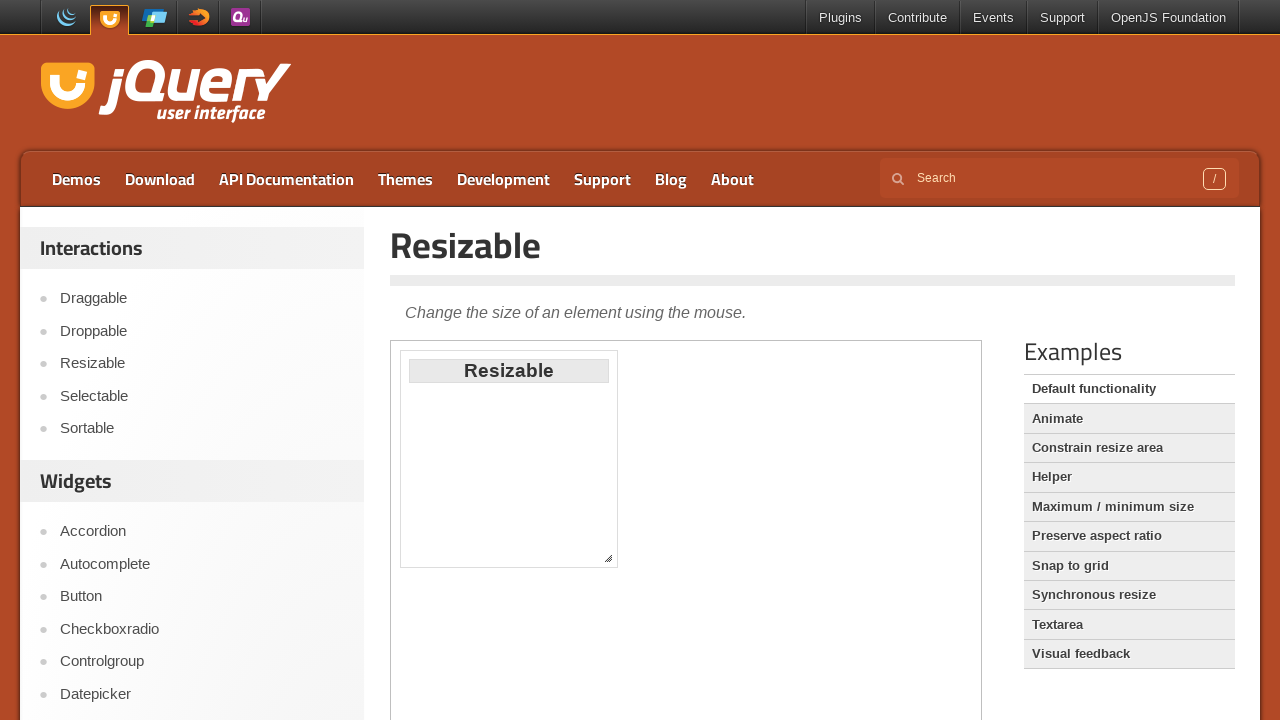

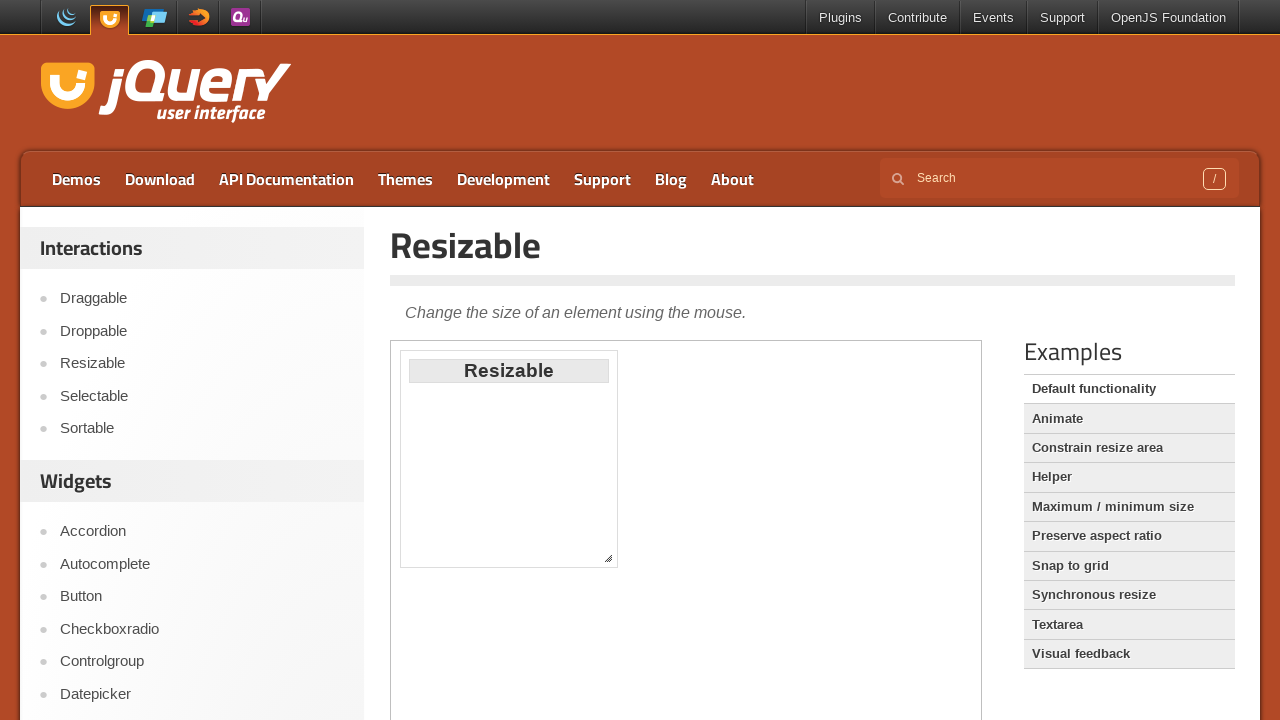